Tests dynamic checkbox controls by toggling visibility, waiting for the checkbox to disappear and reappear, then selecting it

Starting URL: https://training-support.net/webelements/dynamic-controls/

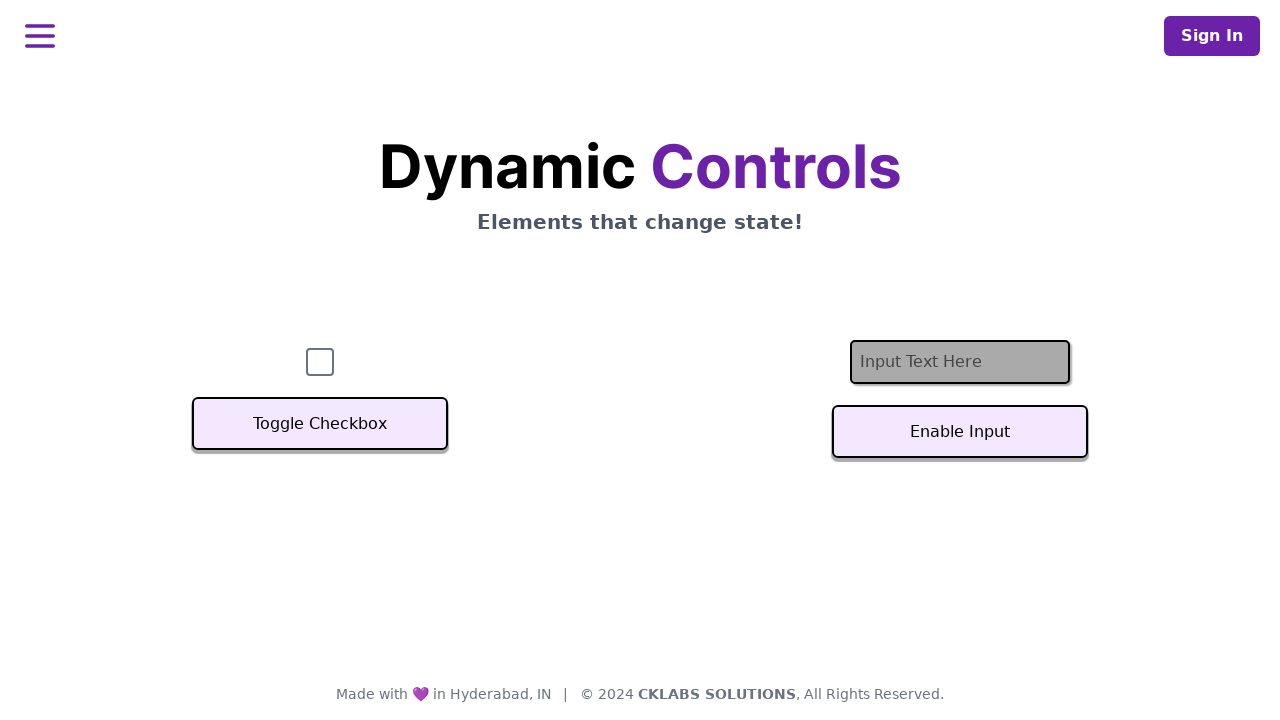

Clicked 'Toggle Checkbox' button to remove the checkbox at (320, 424) on button.svelte-sfj3o4
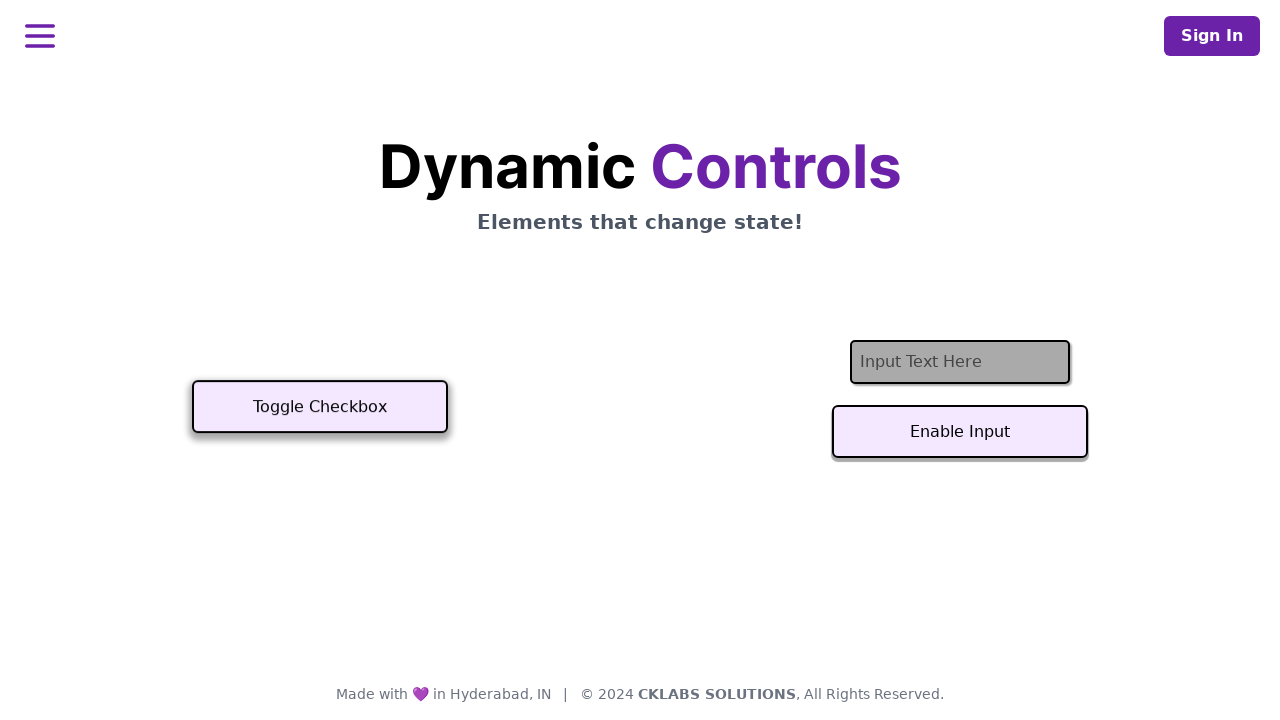

Waited for checkbox to disappear
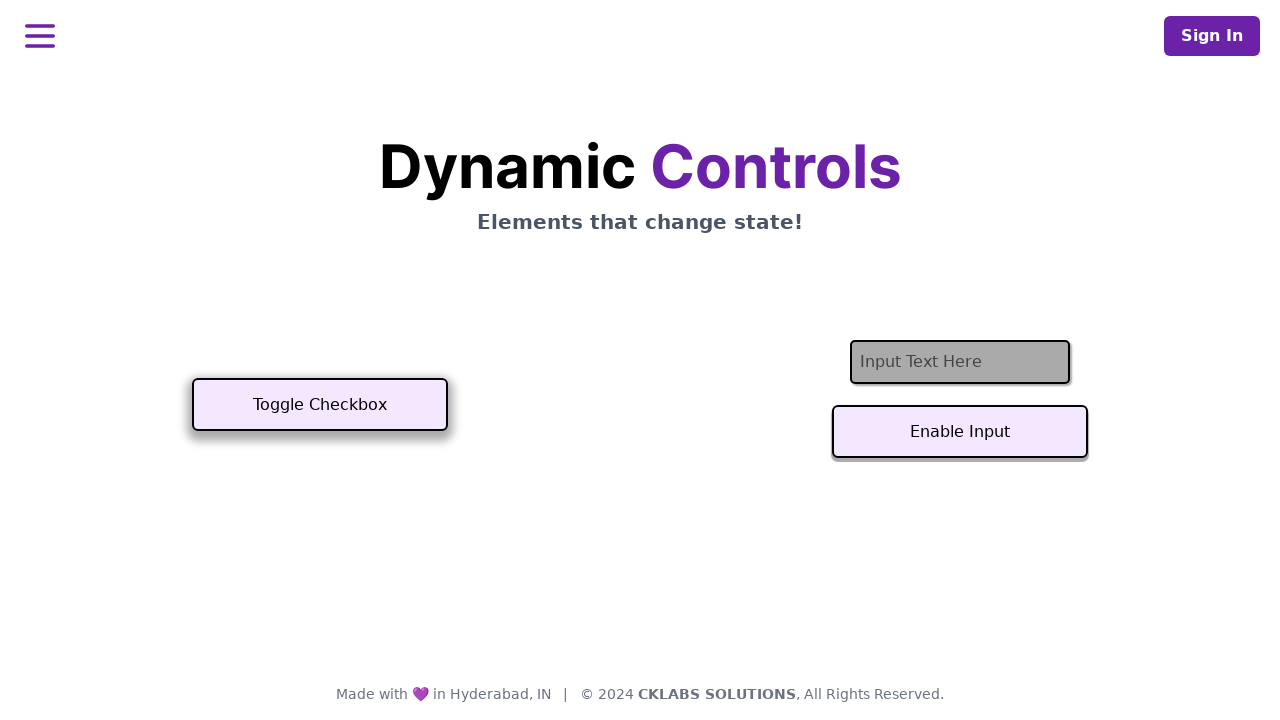

Clicked 'Toggle Checkbox' button again to make checkbox reappear at (320, 405) on button.svelte-sfj3o4
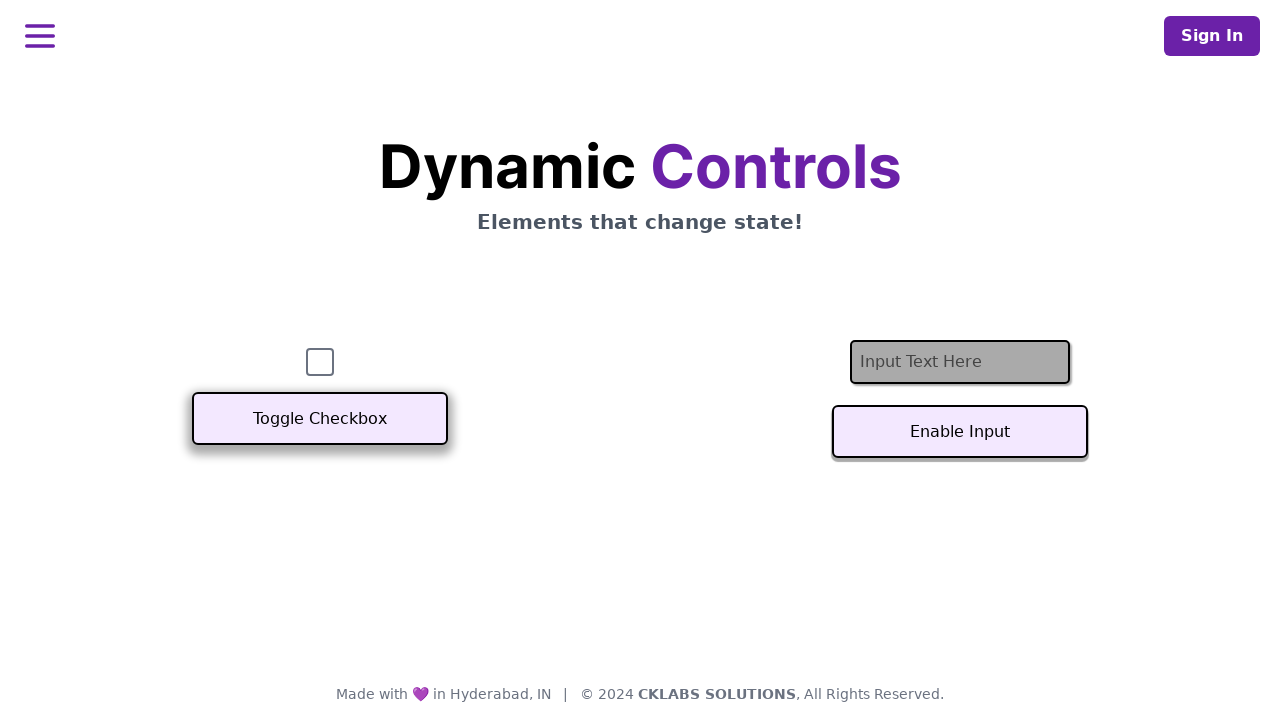

Waited for checkbox to reappear
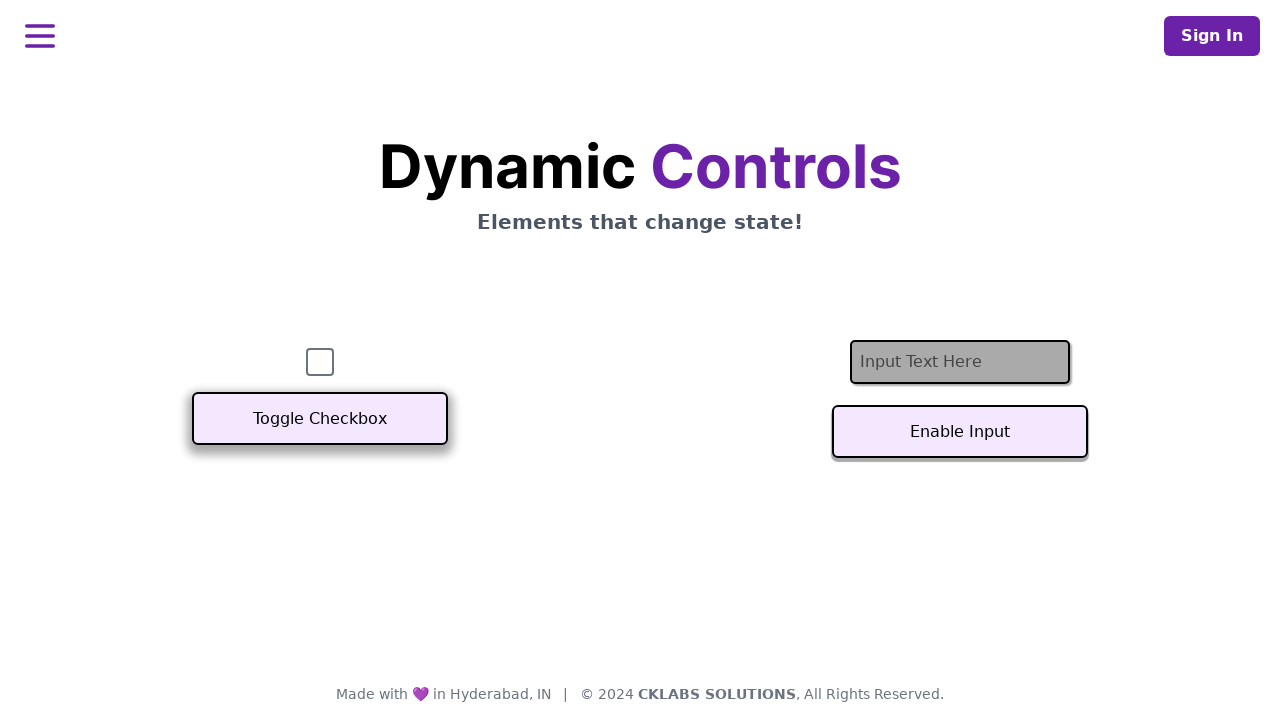

Selected the checkbox at (320, 362) on #checkbox
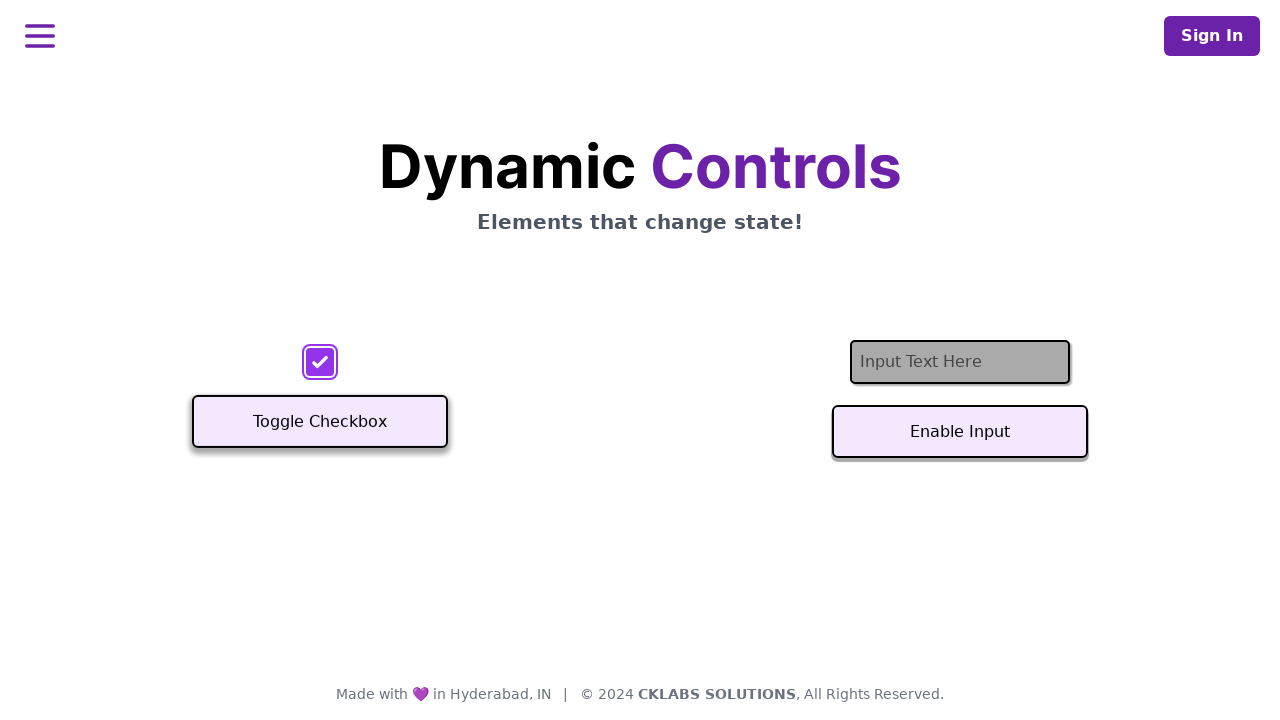

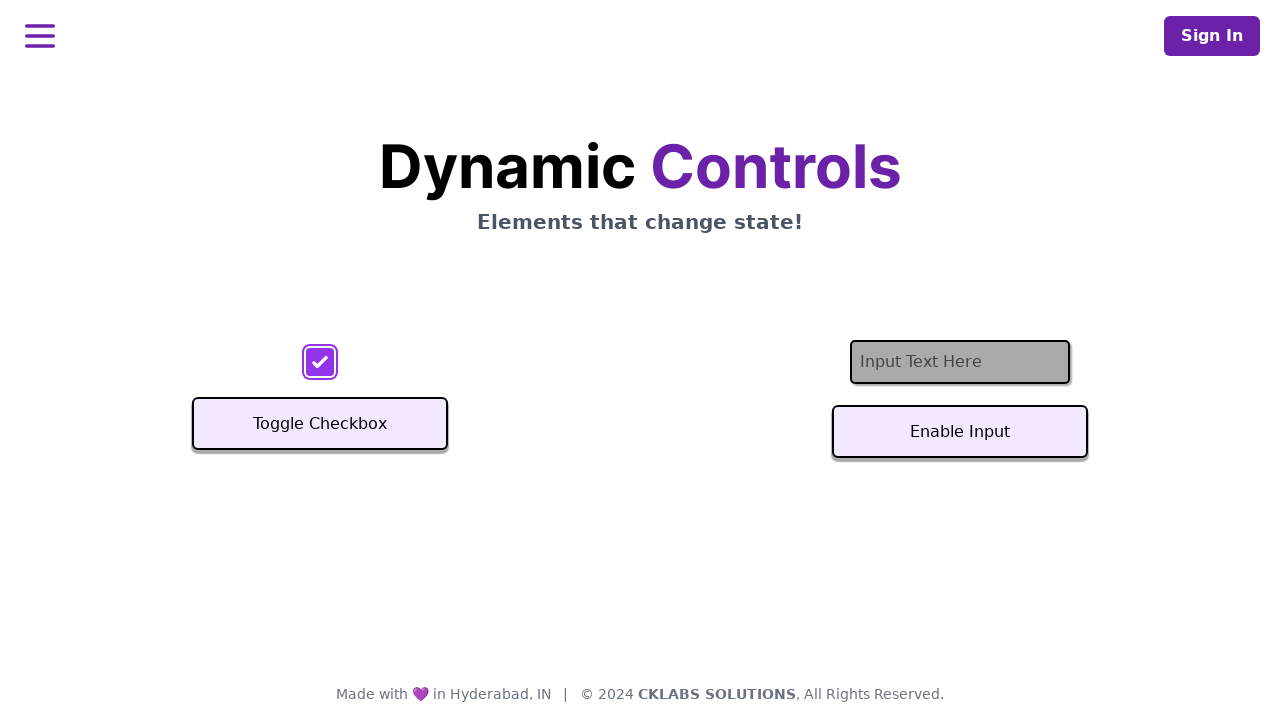